Tests clicking the Selenium Training banner link, switching to the new browser tab, and verifying the page title

Starting URL: https://demoqa.com/

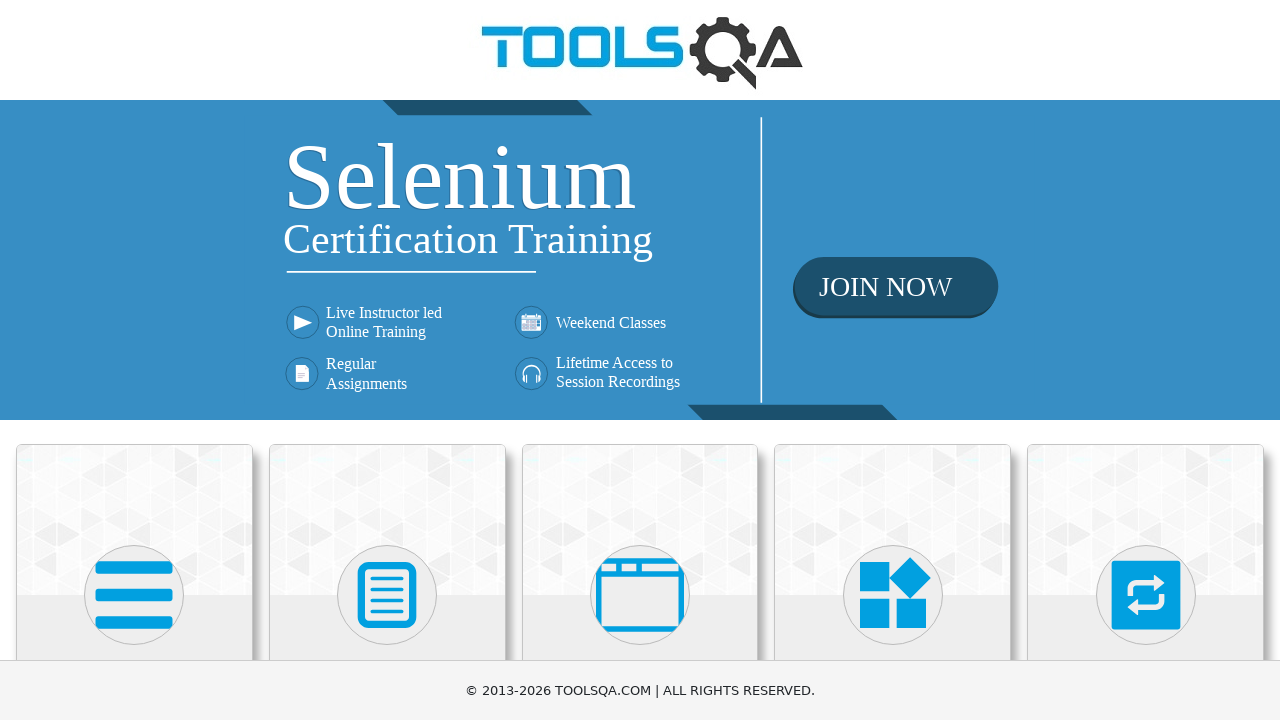

Located the Selenium Training banner link
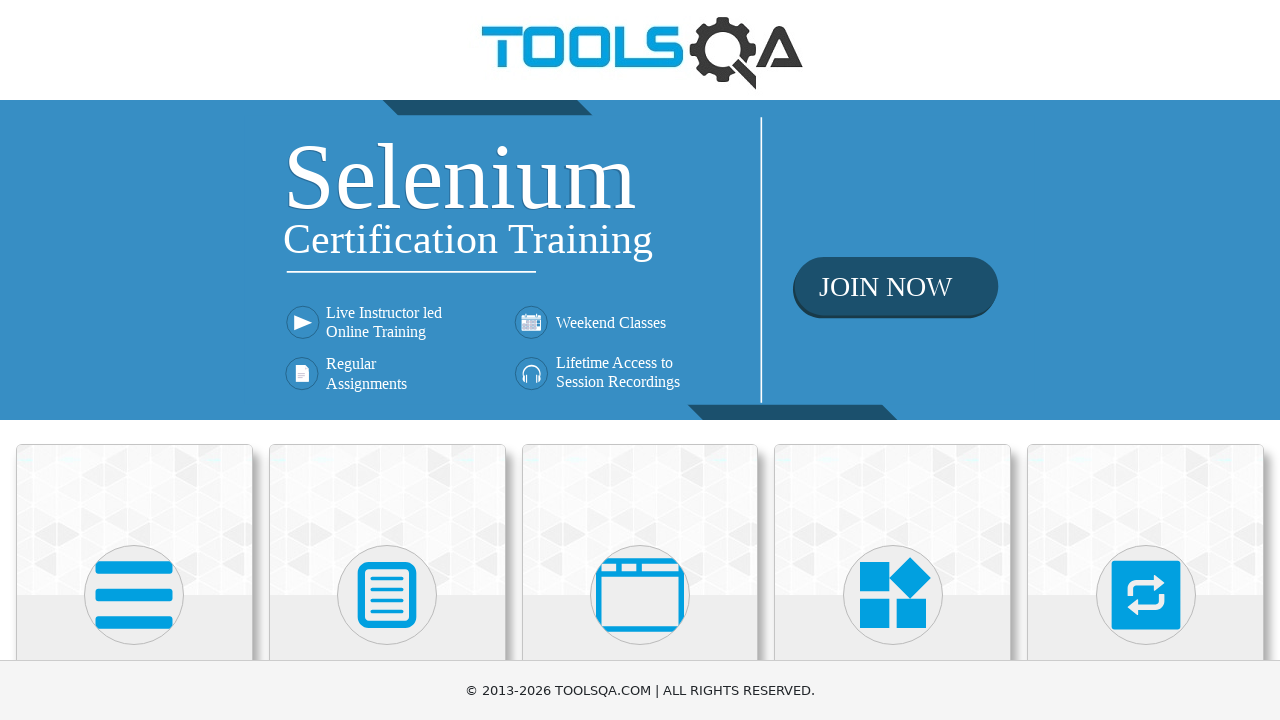

Verified banner link href points to https://www.toolsqa.com/selenium-training/
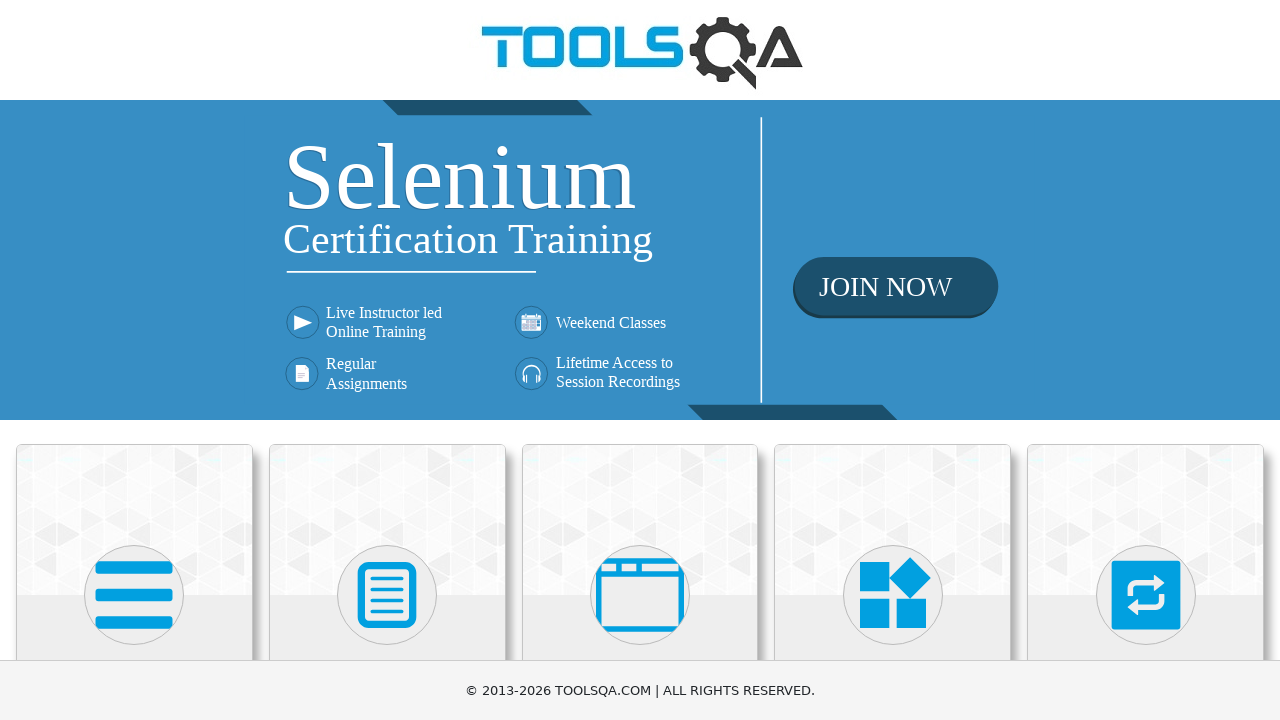

Clicked the Selenium Training banner link at (640, 260) on xpath=//div[@class='home-banner']/a
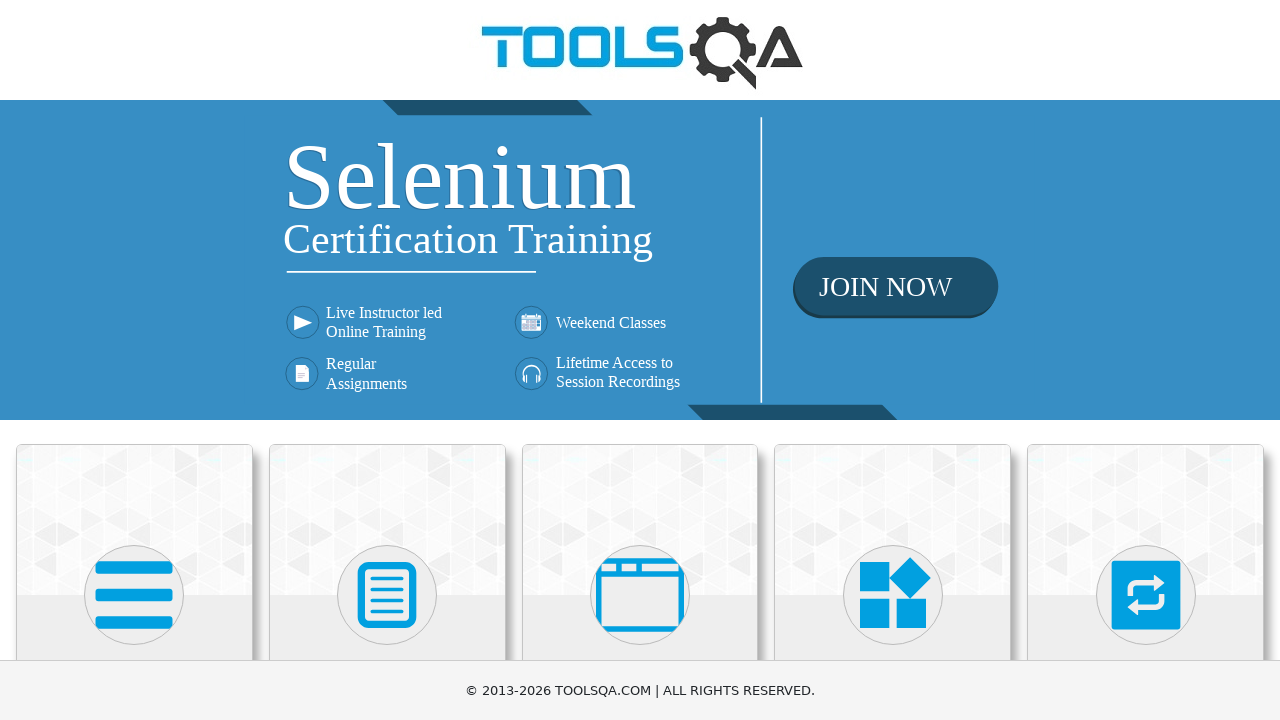

New browser tab opened
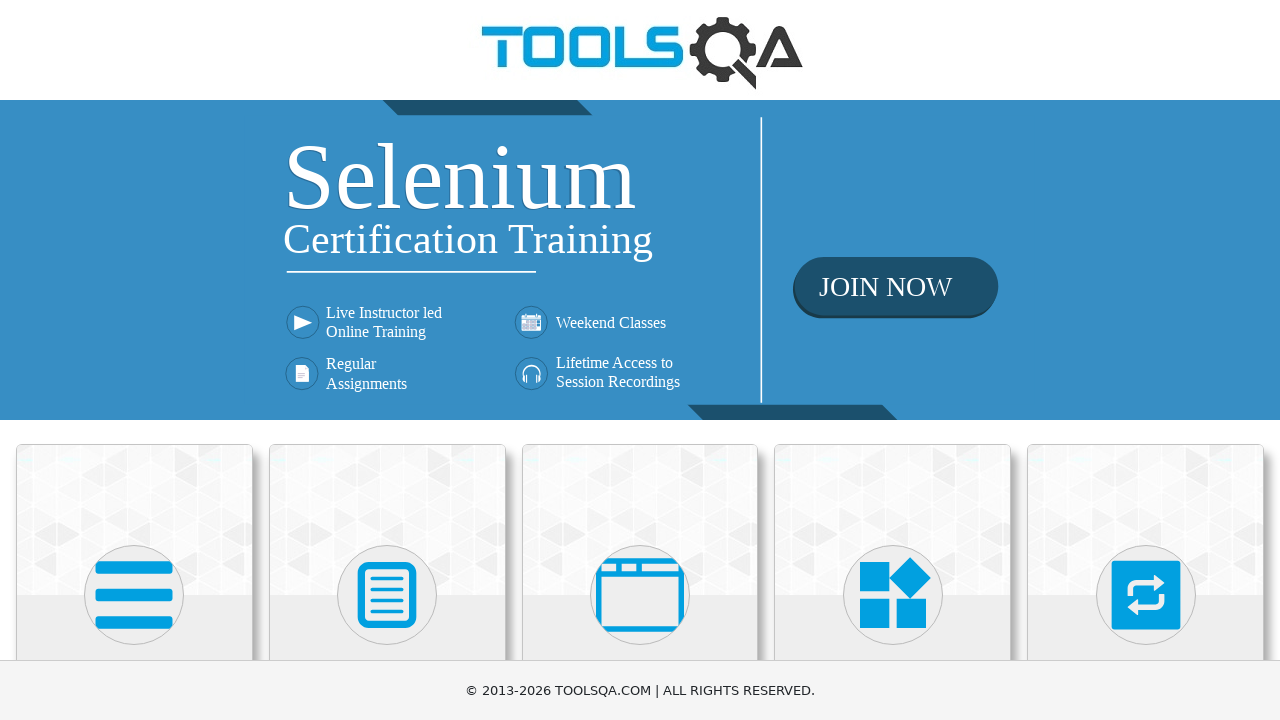

New page loaded completely
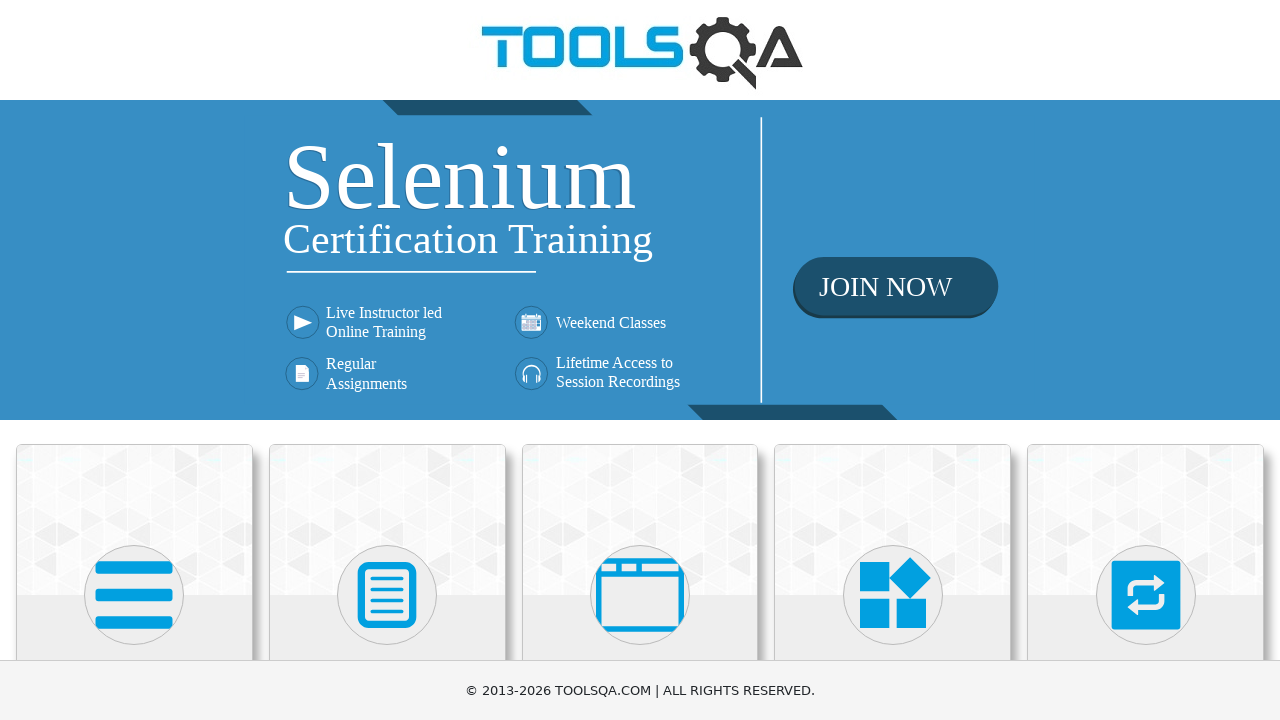

Verified new page title is 'Tools QA - Selenium Training'
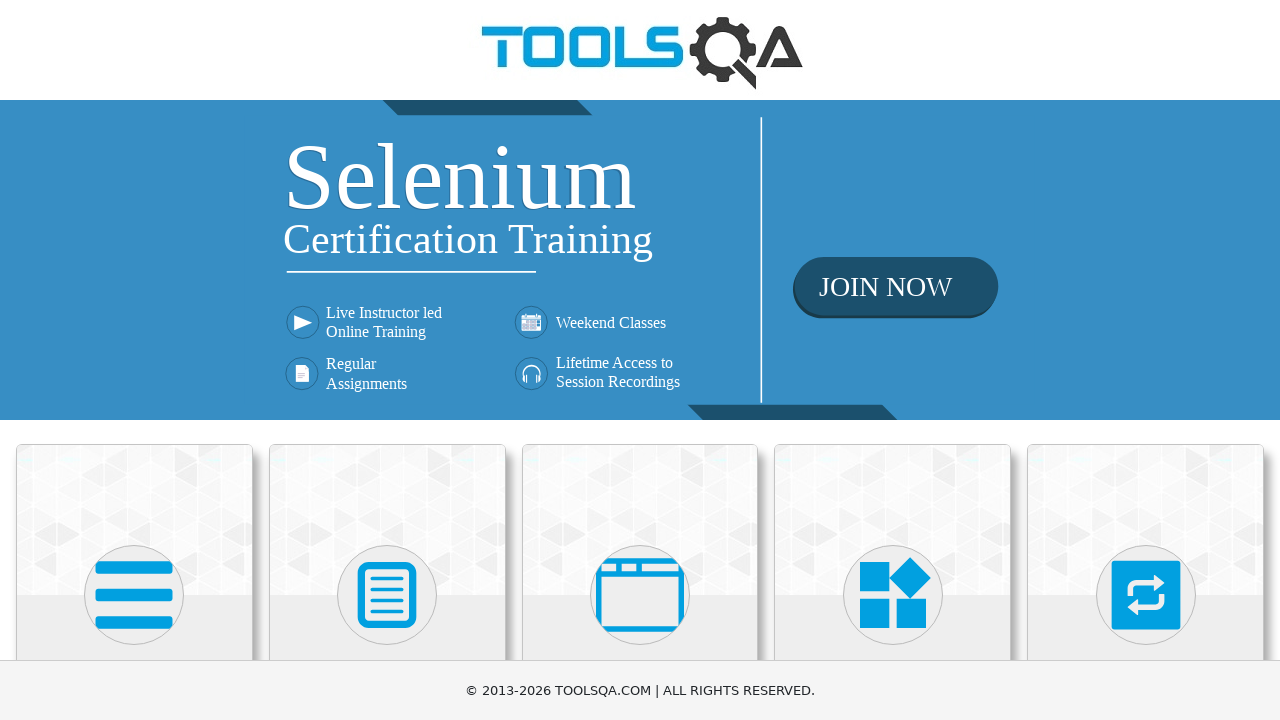

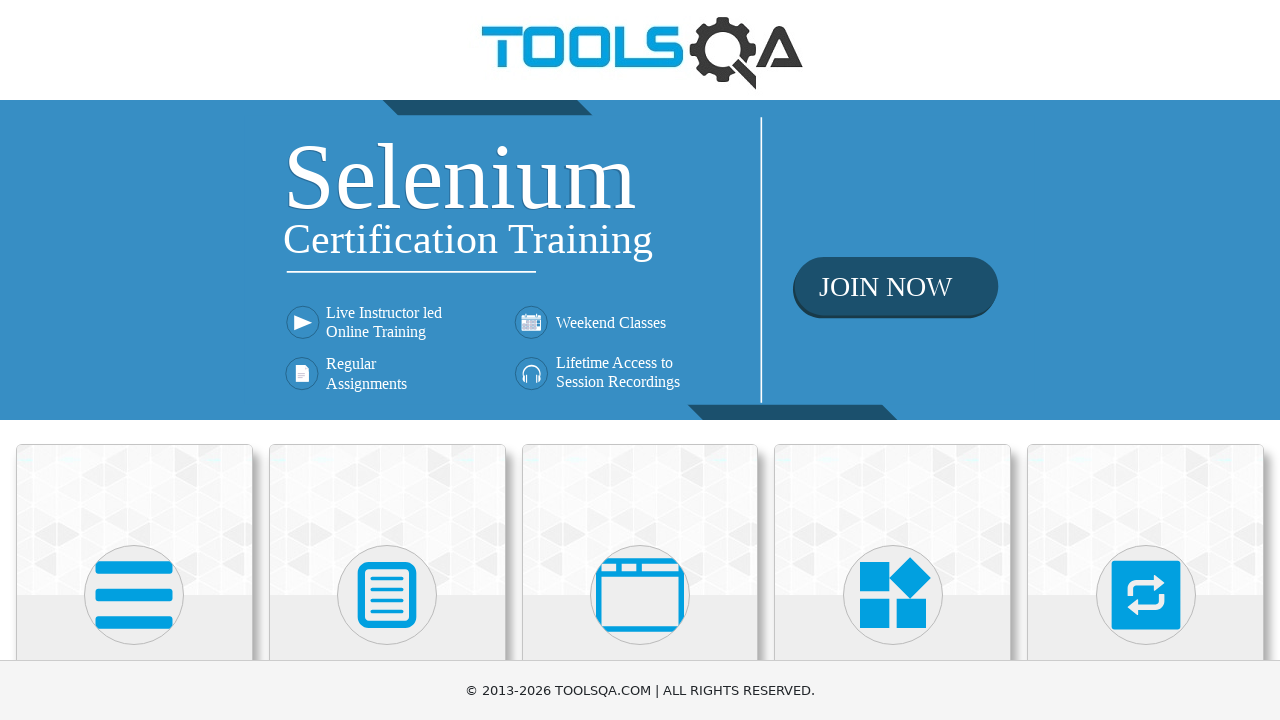